Verifies that a heading element with id "heading_1" contains the expected text "Heading 1"

Starting URL: https://kristinek.github.io/site/examples/locators

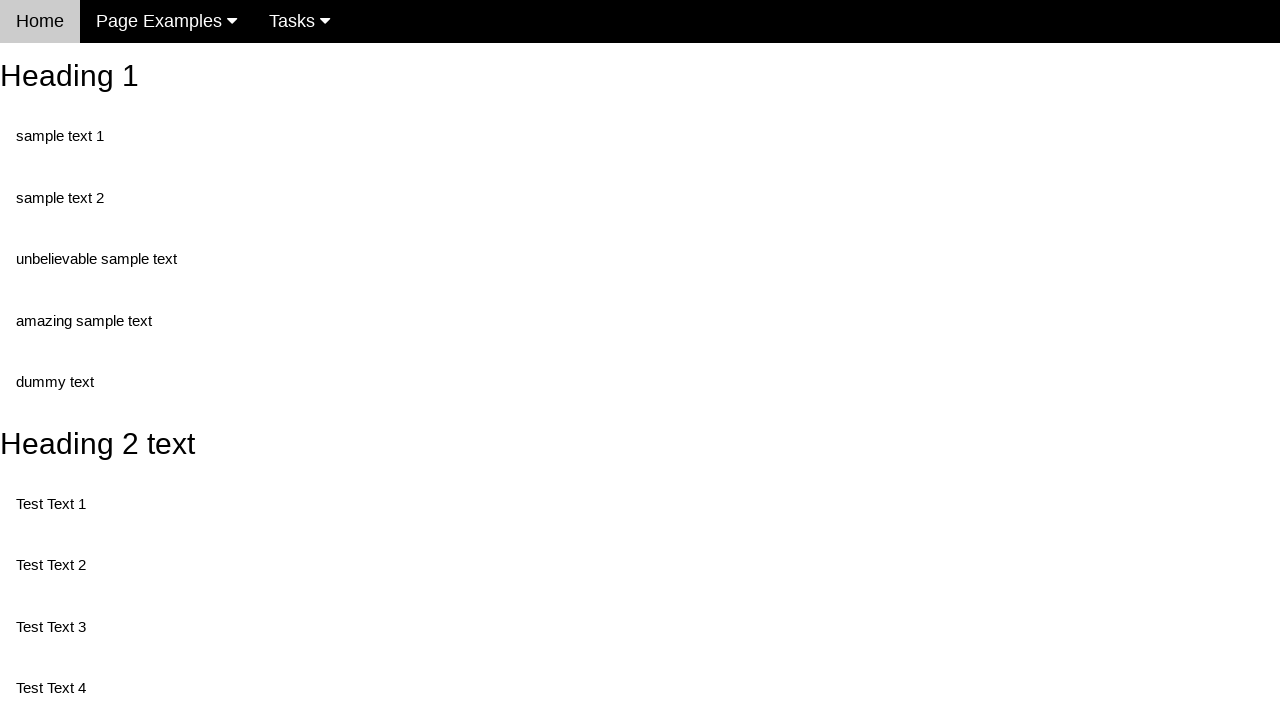

Navigated to locators example page
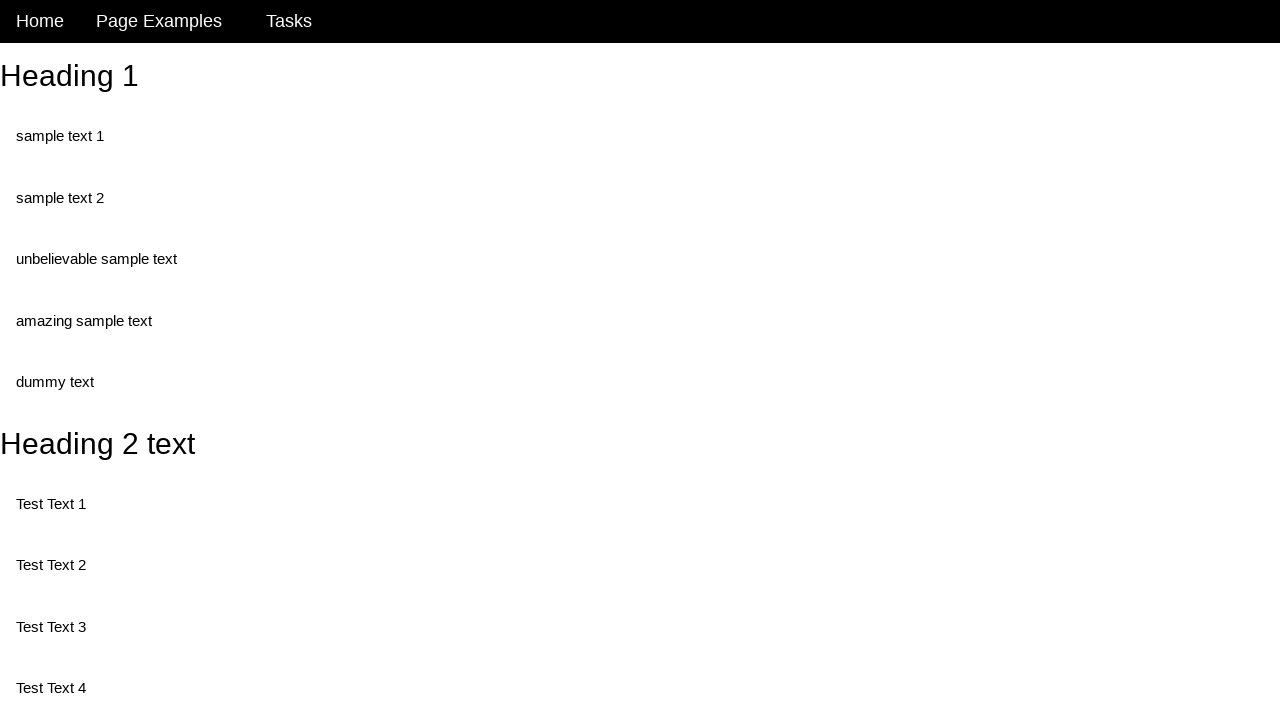

Located heading element with id 'heading_1'
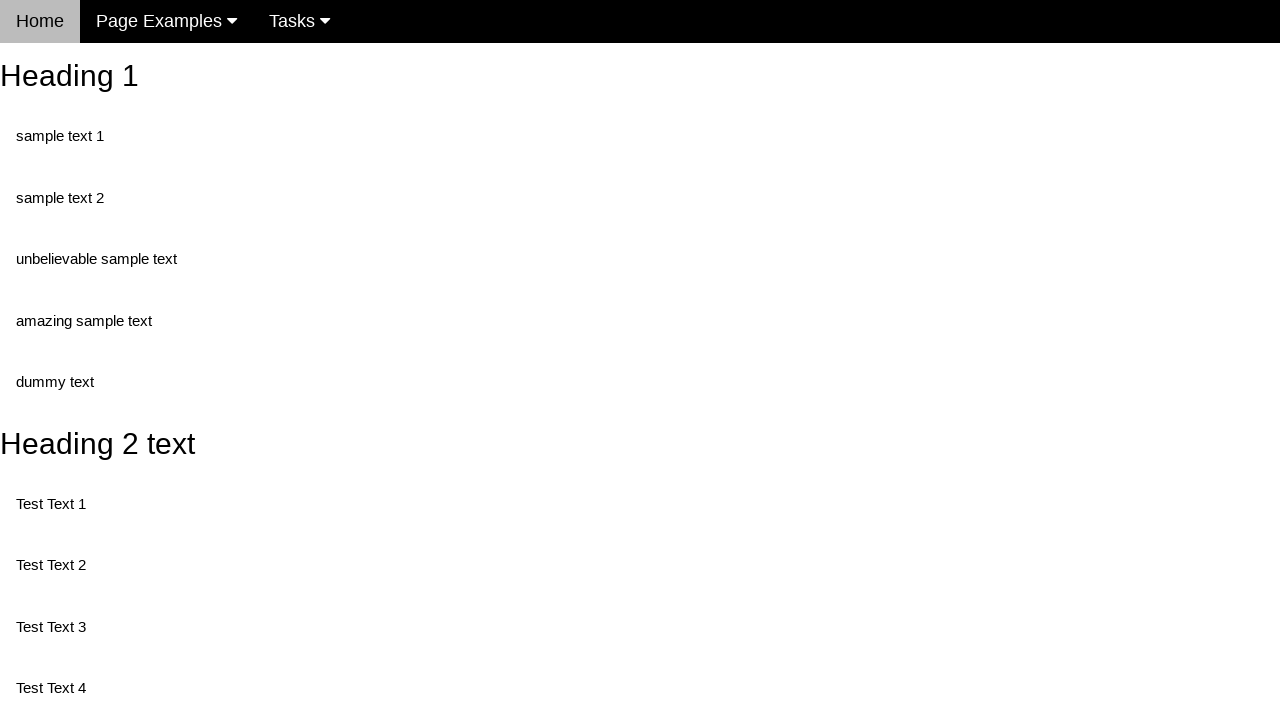

Waited for heading element to be visible
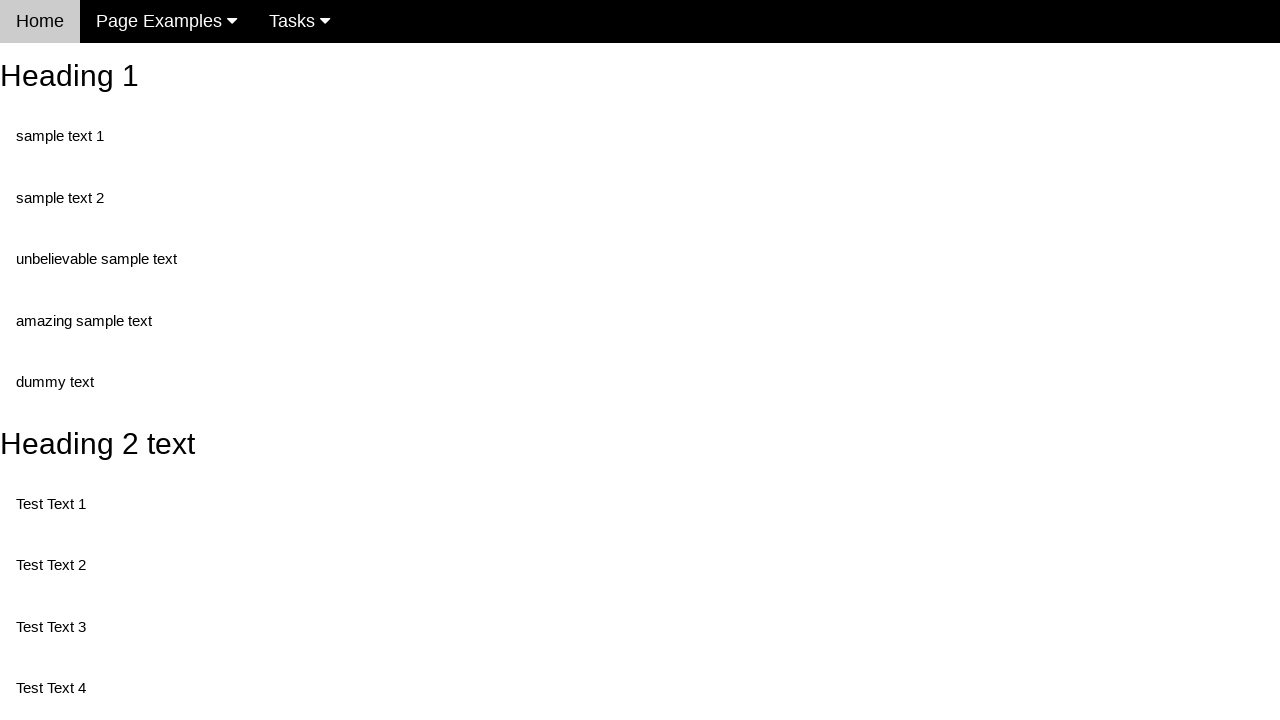

Retrieved text content from heading element
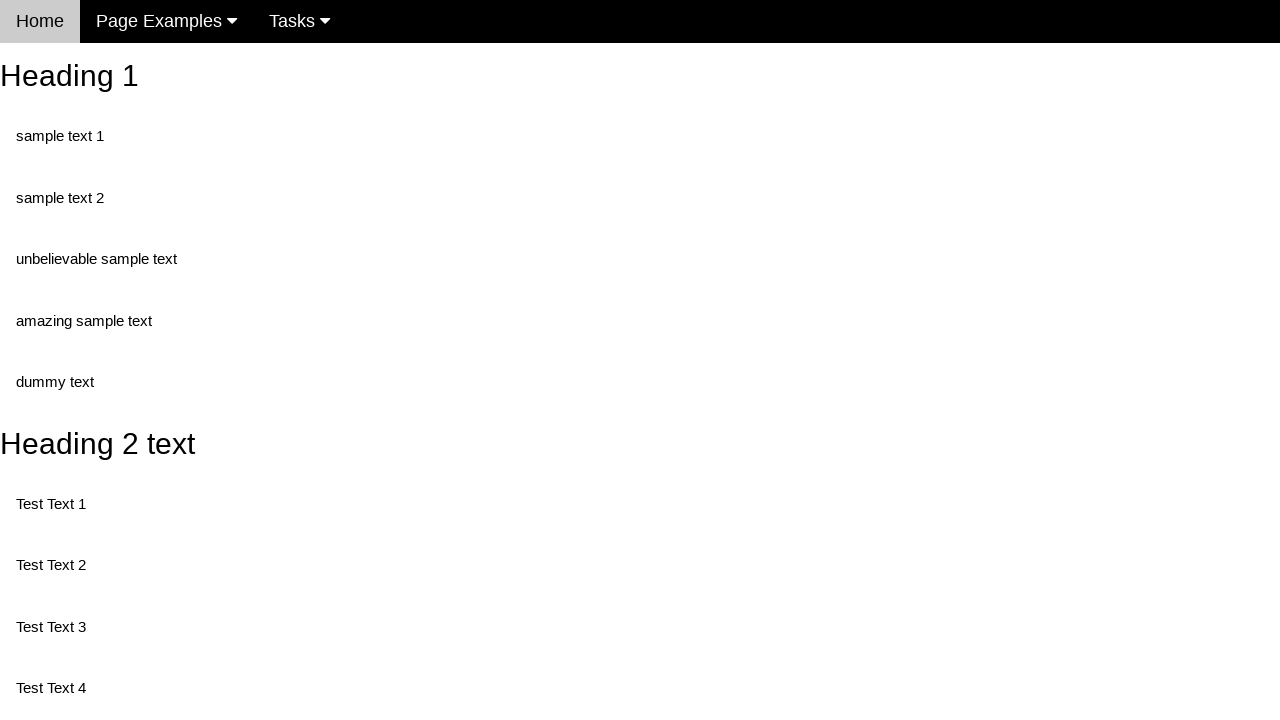

Verified heading text equals 'Heading 1'
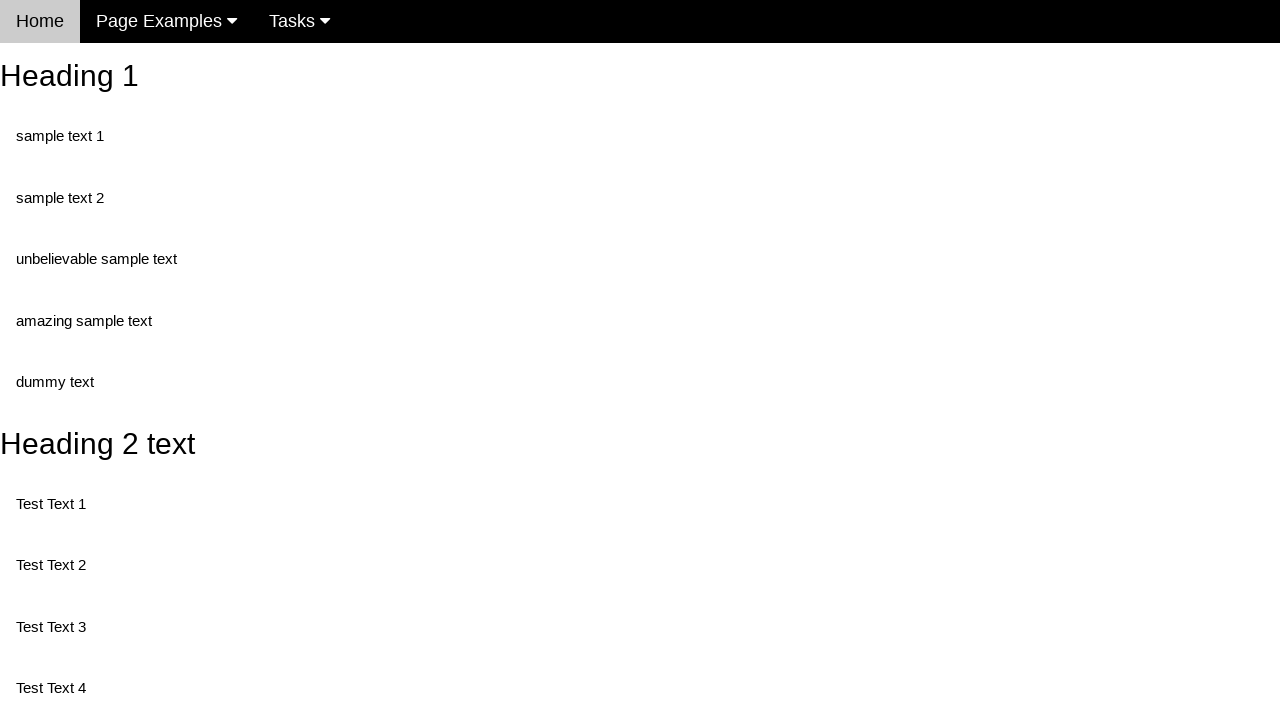

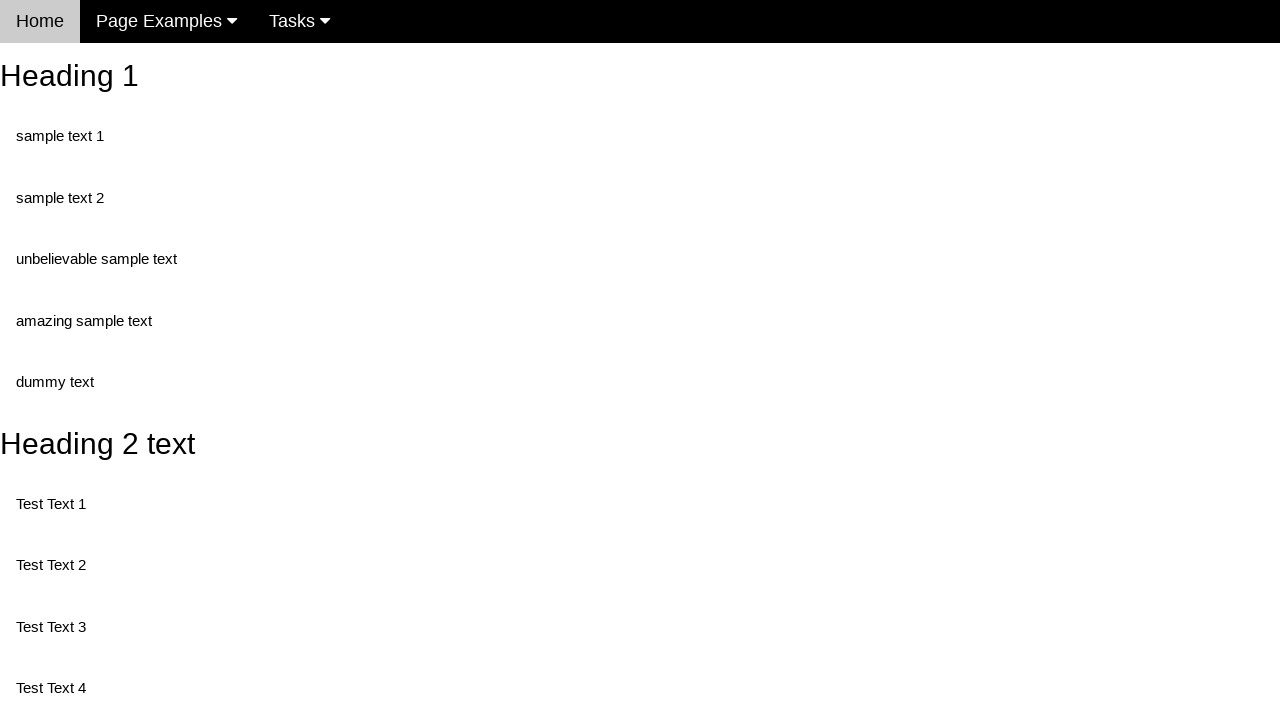